Tests that the Clear completed button displays correct text after marking an item complete

Starting URL: https://demo.playwright.dev/todomvc

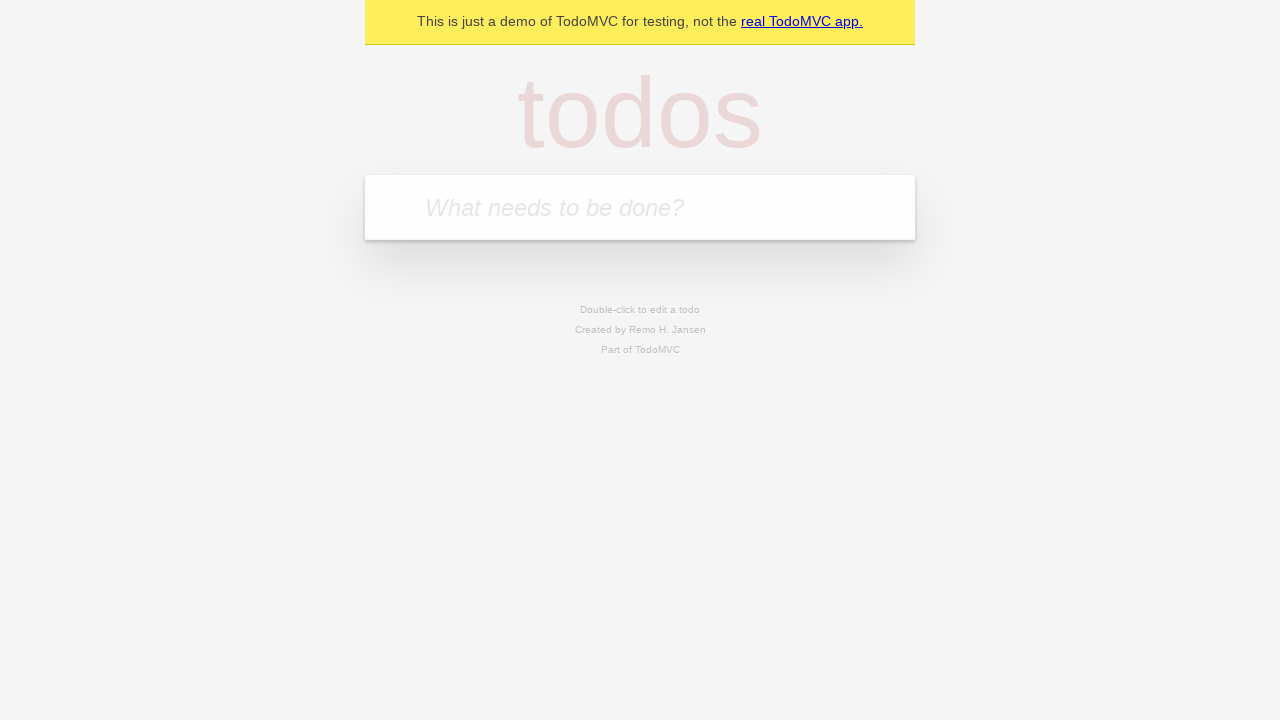

Filled todo input with 'buy some cheese' on internal:attr=[placeholder="What needs to be done?"i]
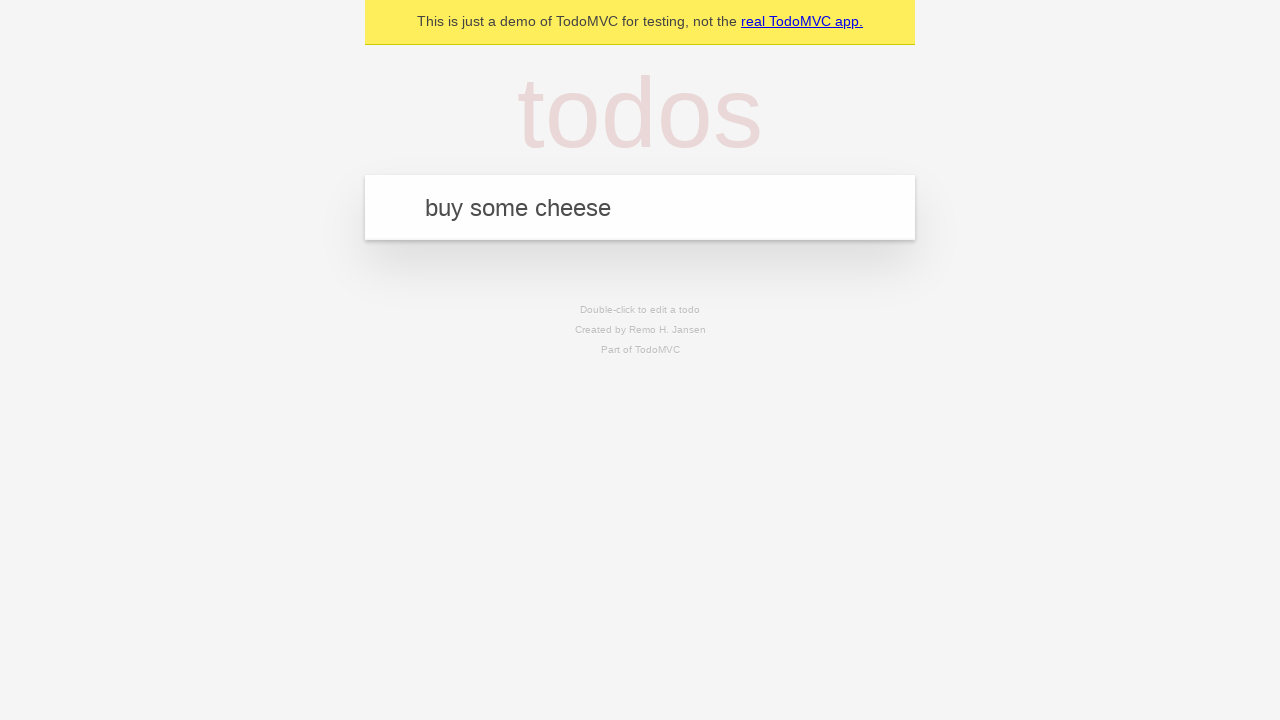

Pressed Enter to create first todo on internal:attr=[placeholder="What needs to be done?"i]
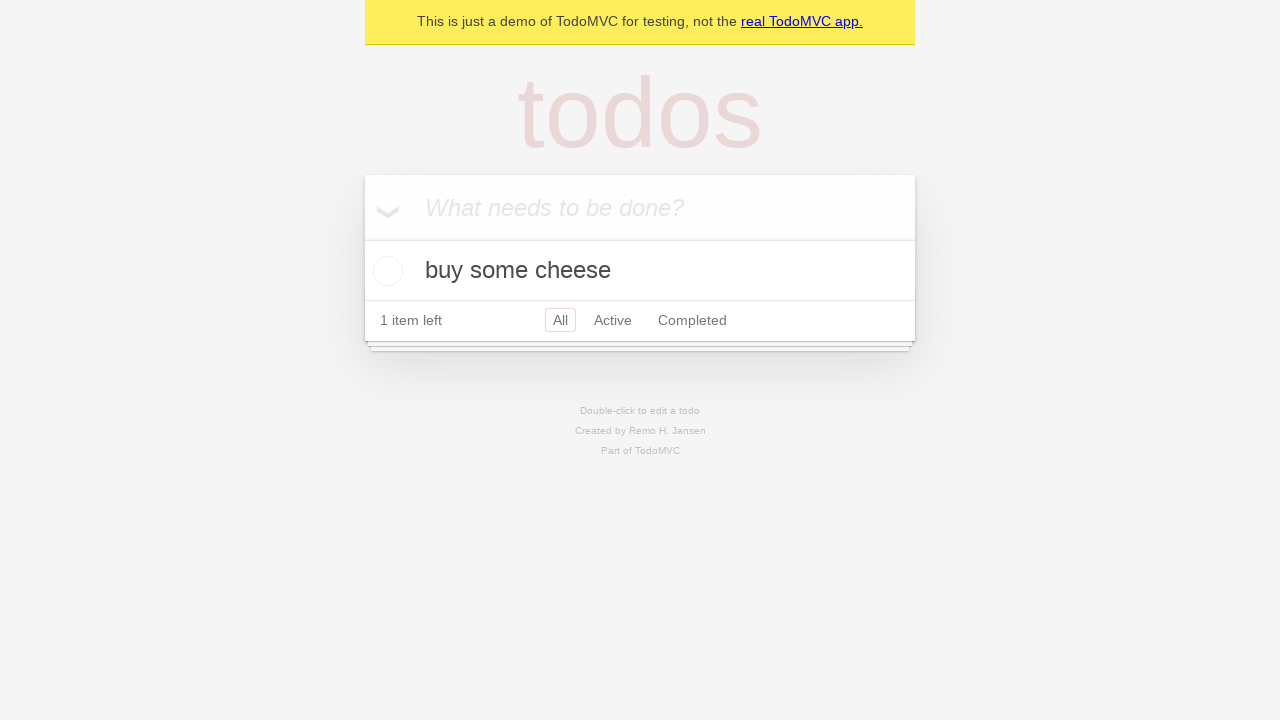

Filled todo input with 'feed the cat' on internal:attr=[placeholder="What needs to be done?"i]
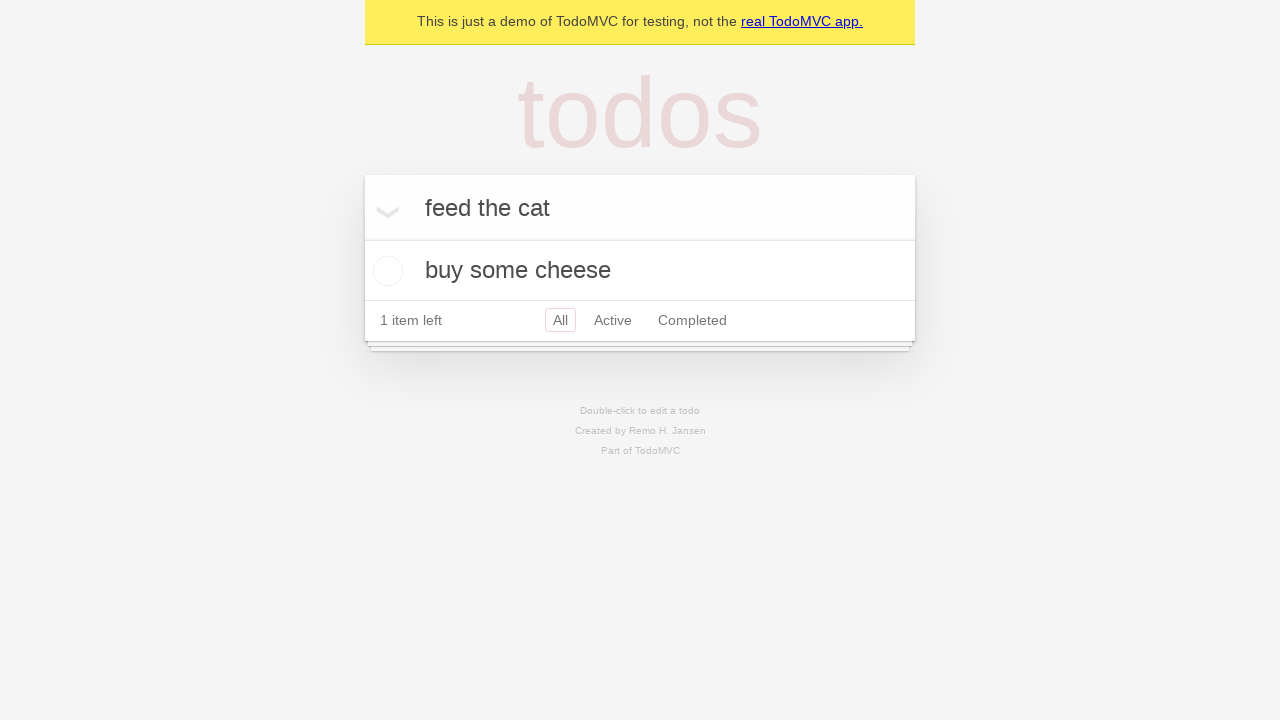

Pressed Enter to create second todo on internal:attr=[placeholder="What needs to be done?"i]
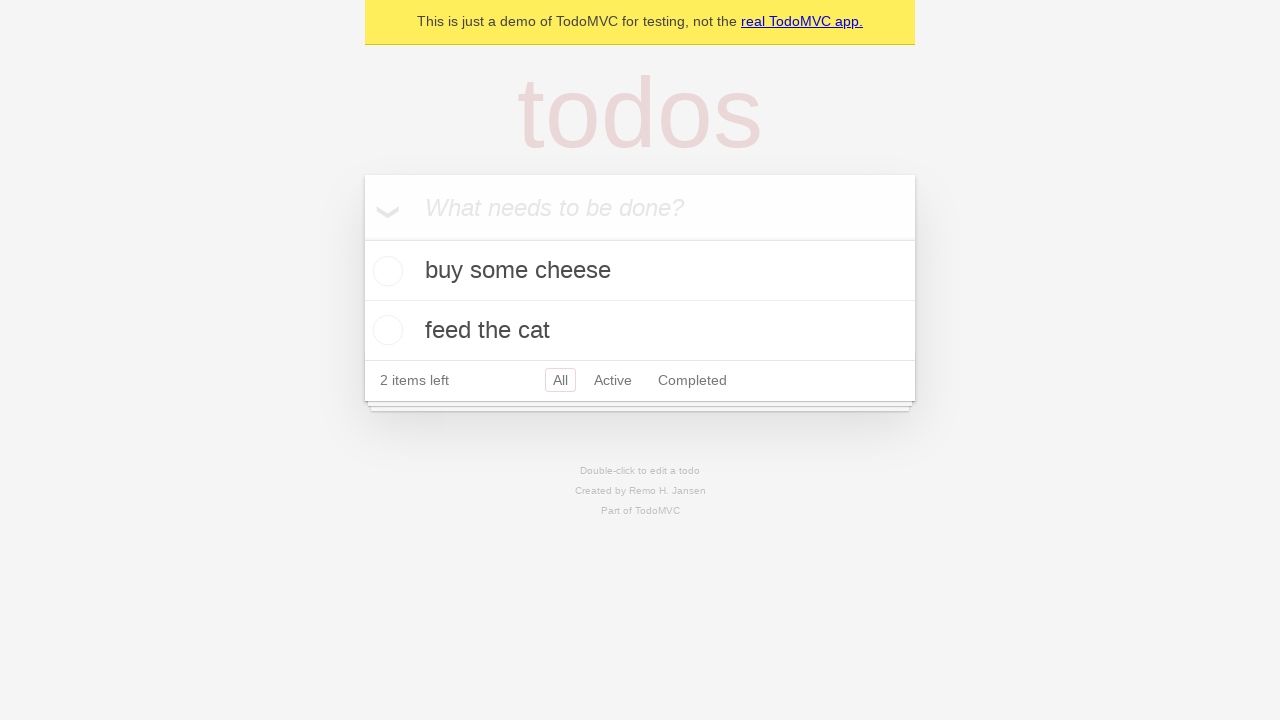

Filled todo input with 'book a doctors appointment' on internal:attr=[placeholder="What needs to be done?"i]
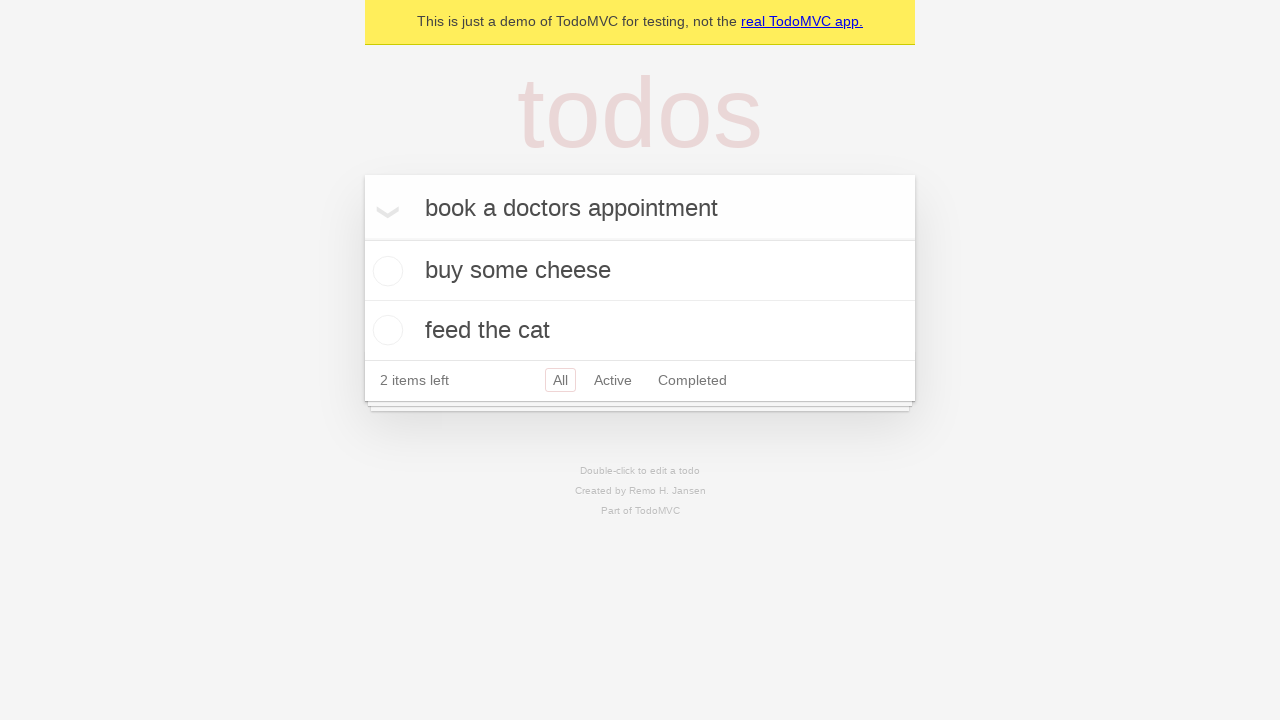

Pressed Enter to create third todo on internal:attr=[placeholder="What needs to be done?"i]
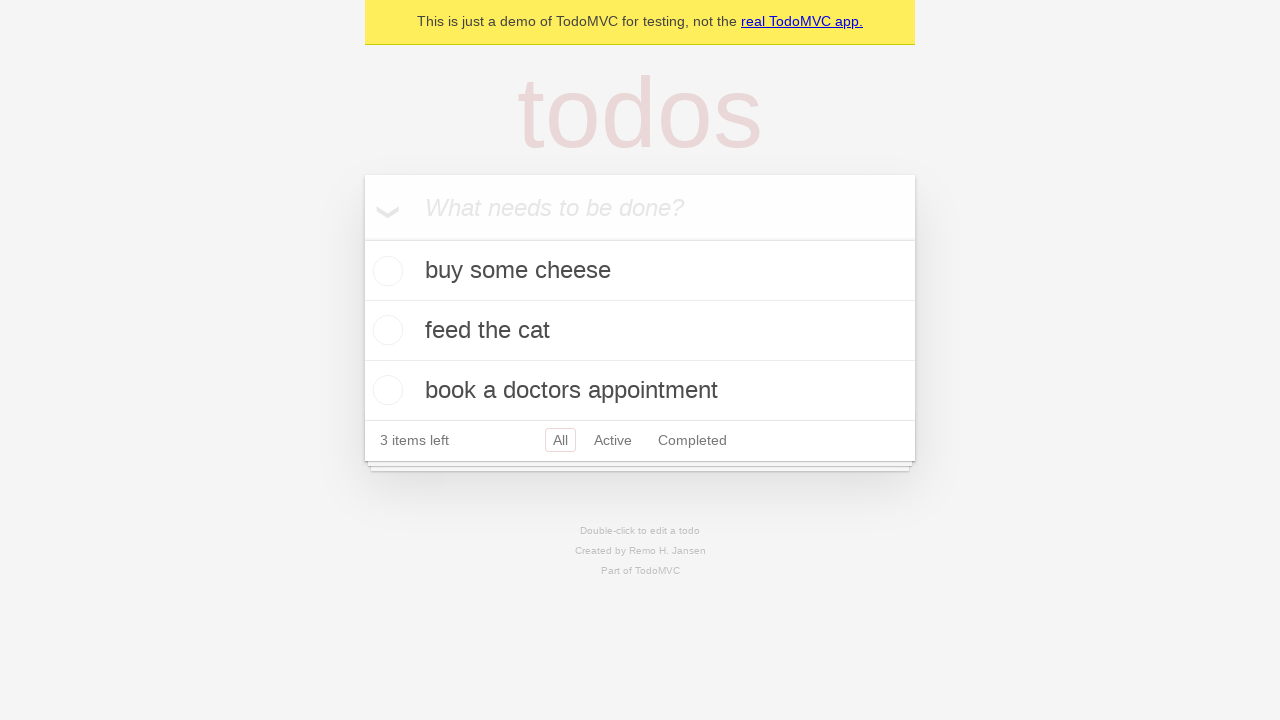

Checked the first todo item to mark it complete at (385, 271) on .todo-list li .toggle >> nth=0
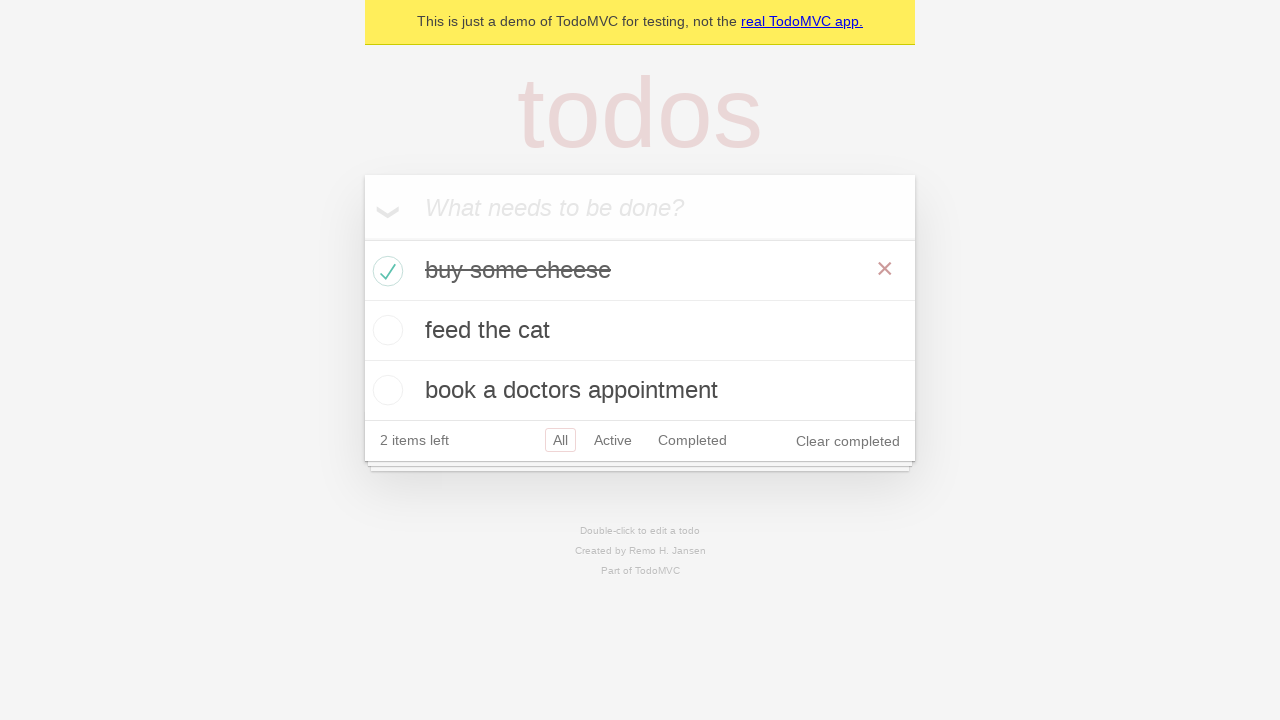

Clear completed button appeared after marking todo as complete
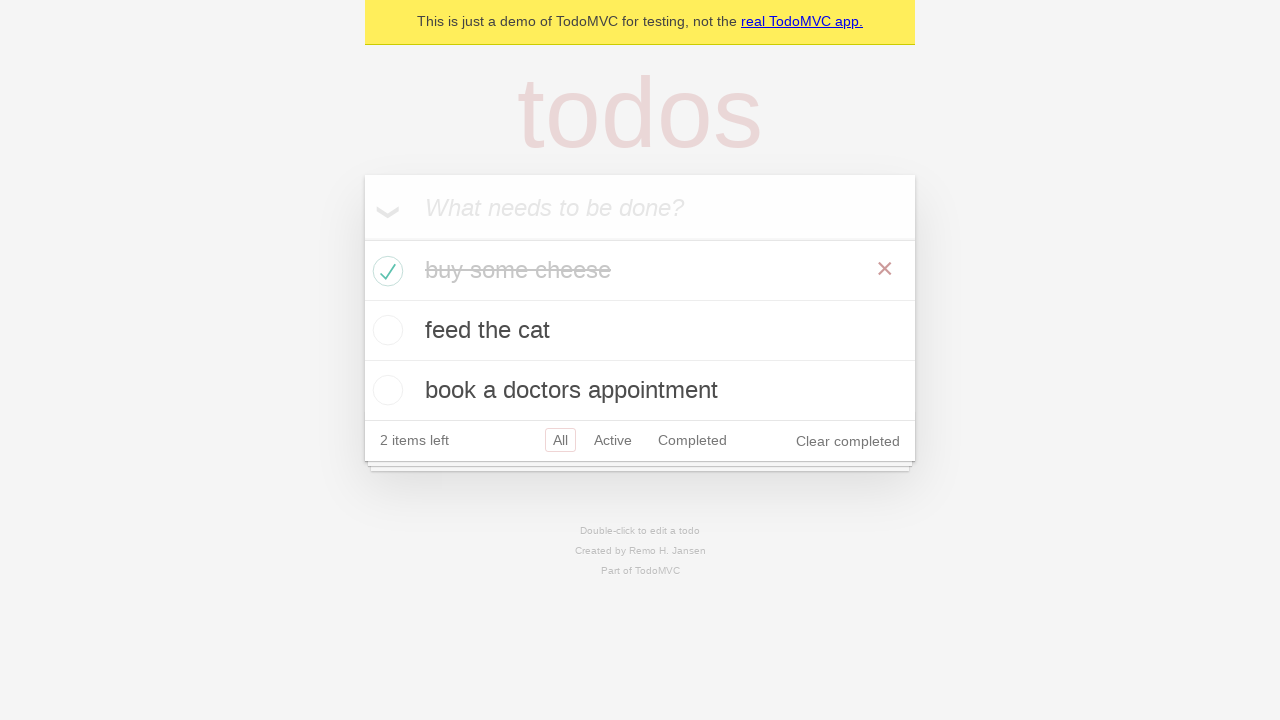

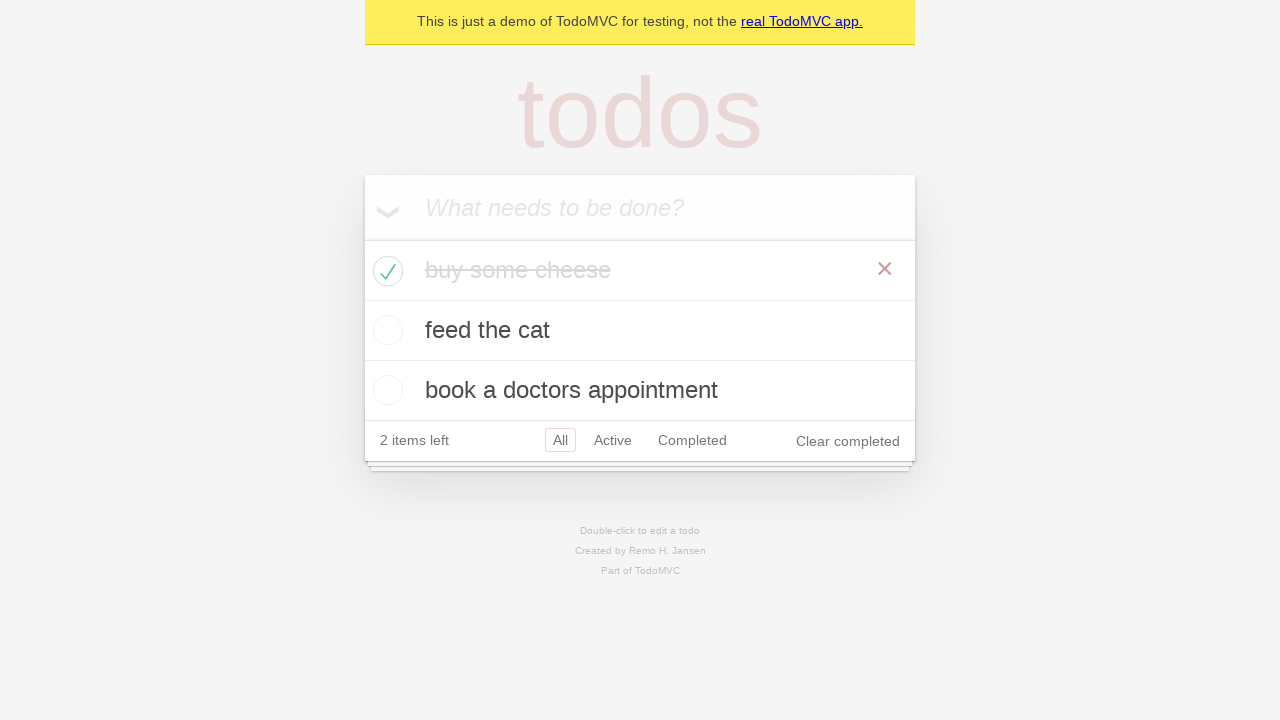